Navigates to the Sauce Labs homepage and waits for the page to load

Starting URL: https://saucelabs.com

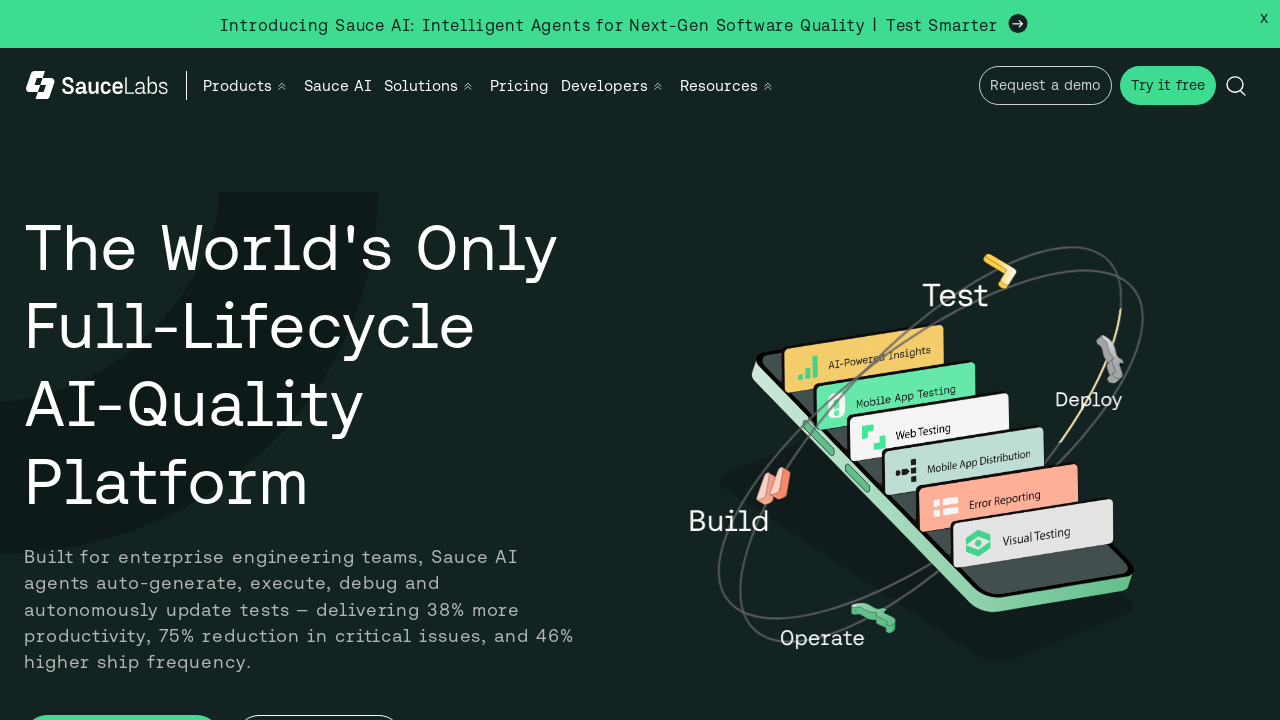

Waited for page to reach domcontentloaded state
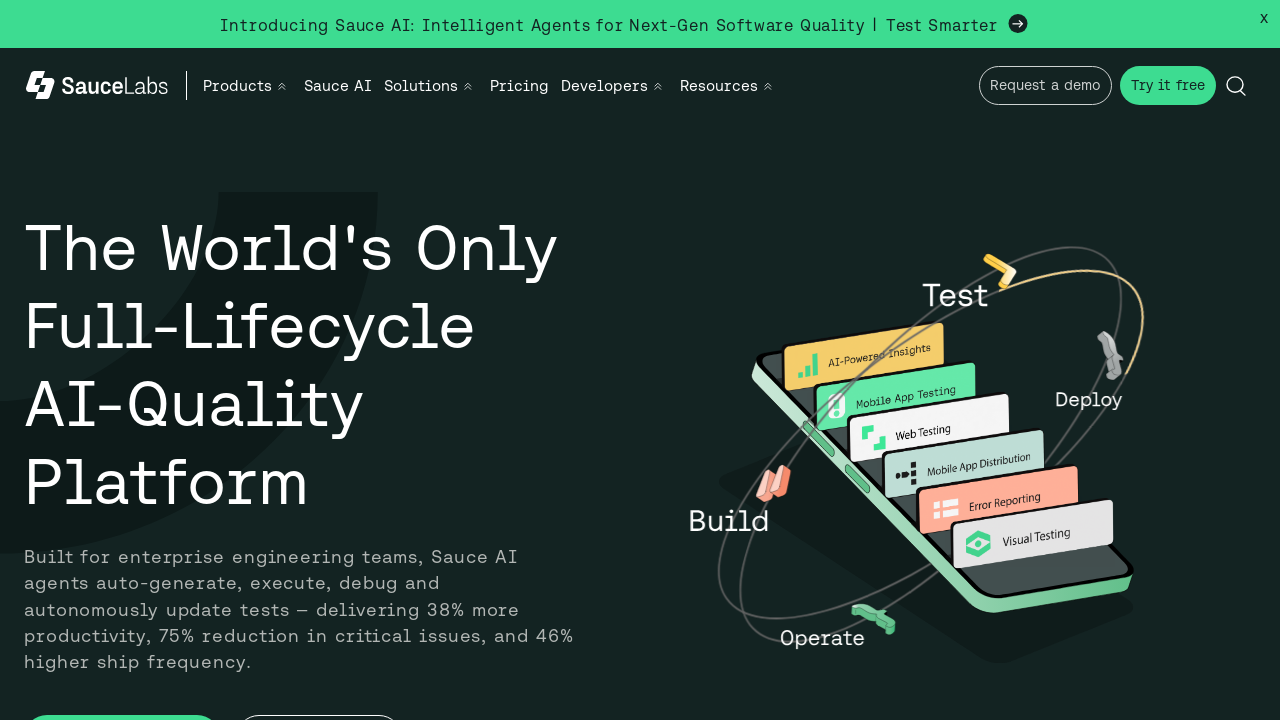

Confirmed body element is visible - Sauce Labs homepage fully loaded
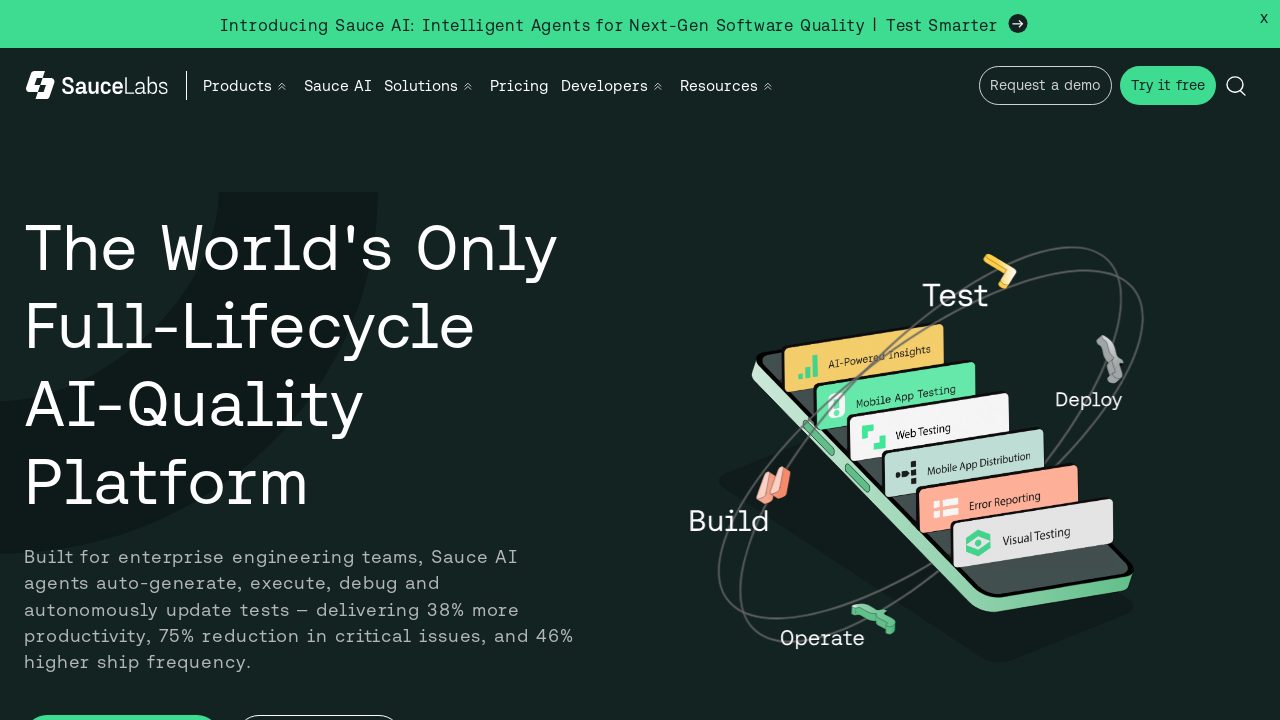

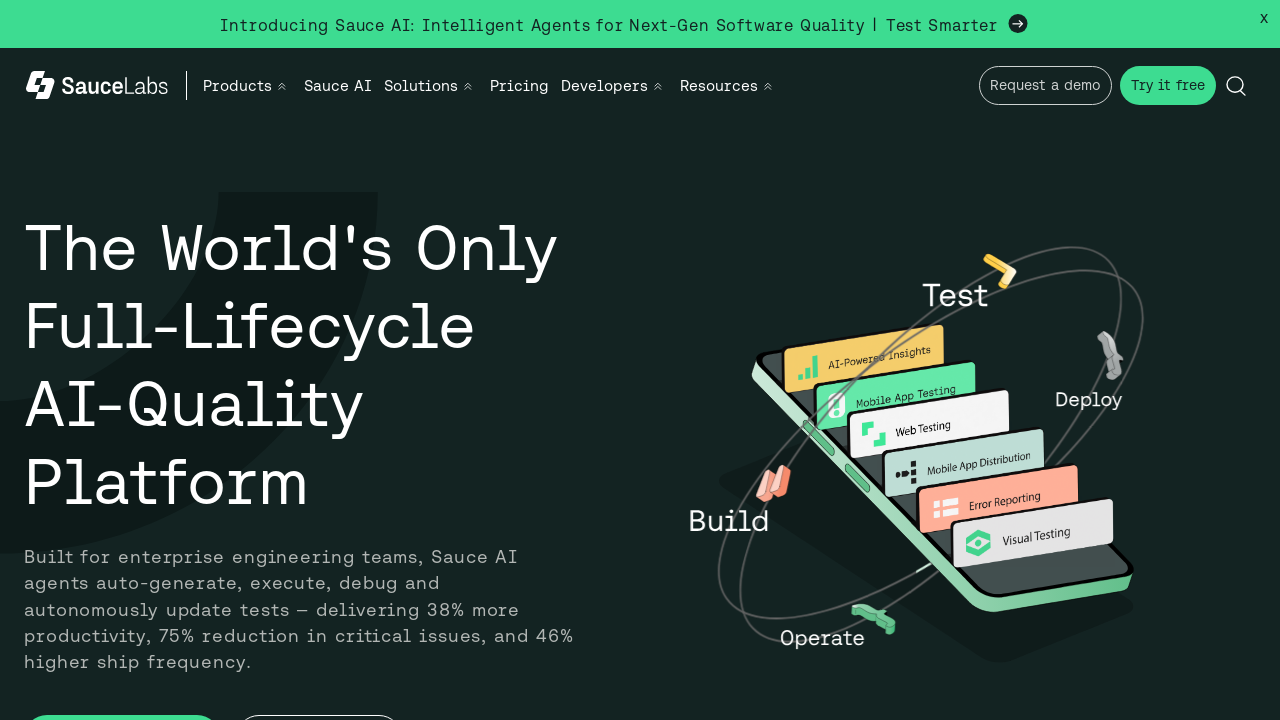